Tests the APSRTC bus booking website by handling an initial alert popup and clicking the search/check availability button without filling in journey details to verify alert validation behavior.

Starting URL: https://www.apsrtconline.in/oprs-web/

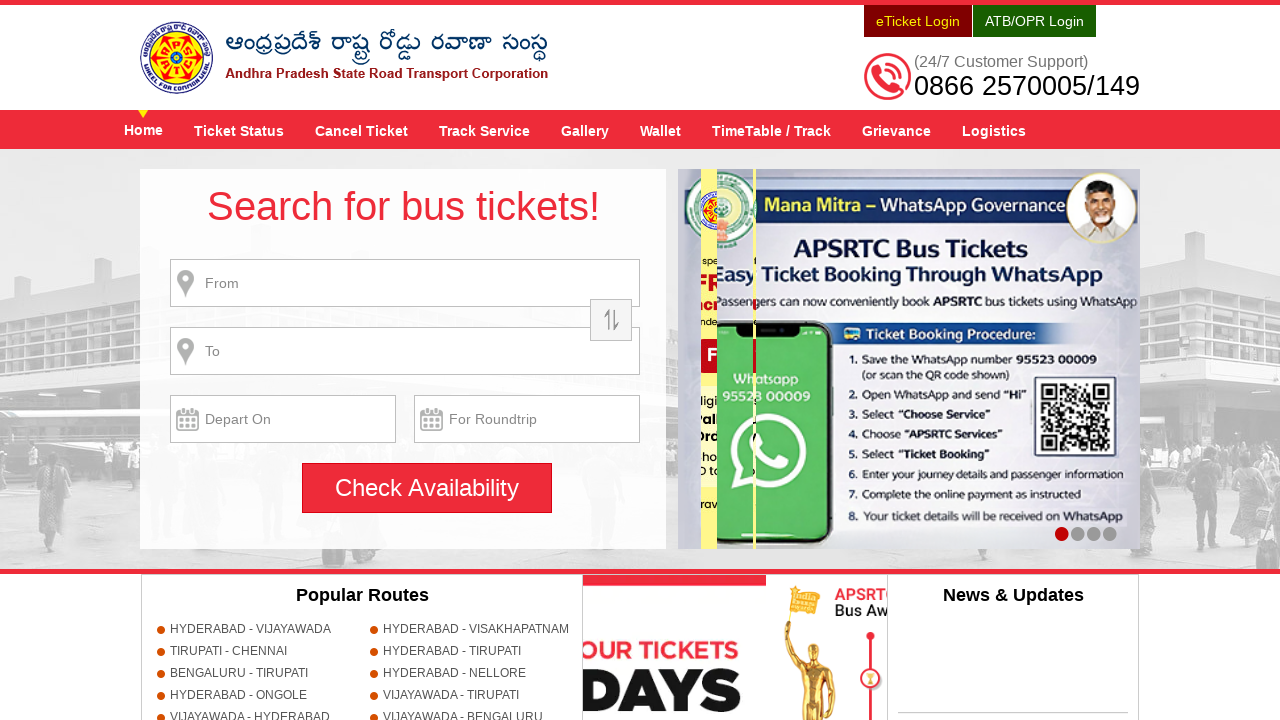

Page loaded with domcontentloaded state
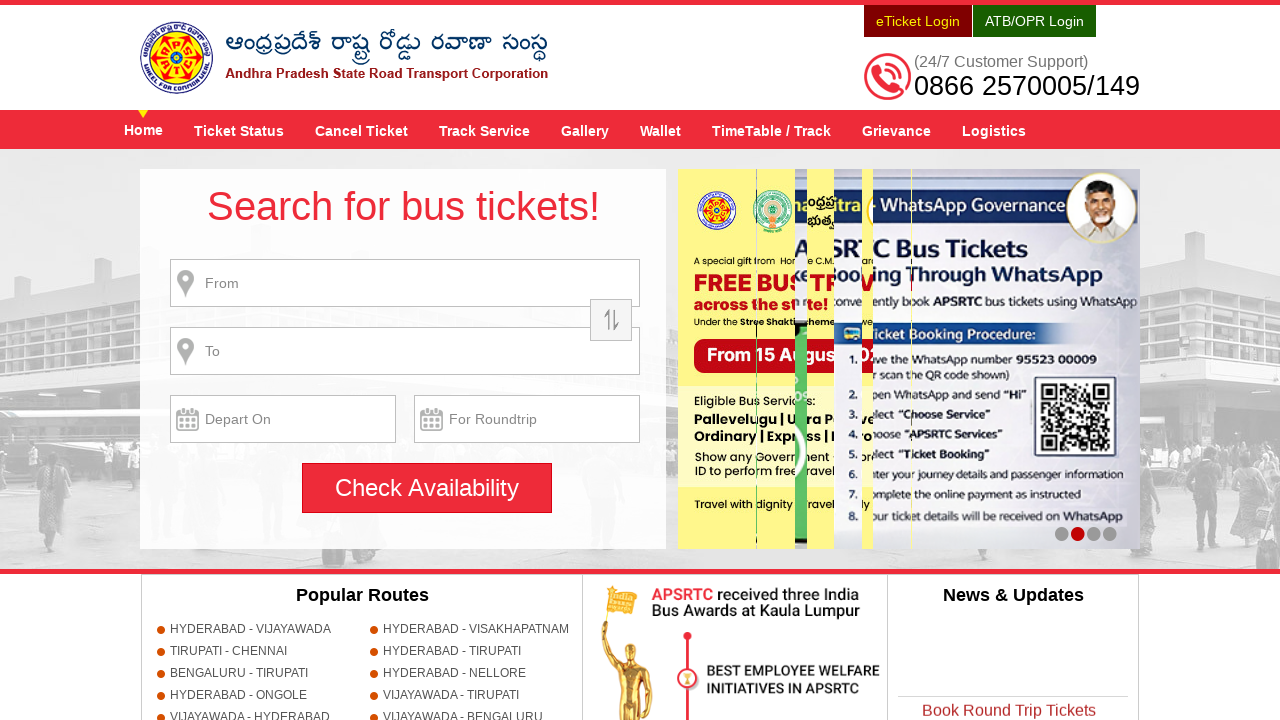

Set up dialog handler to accept alert popups
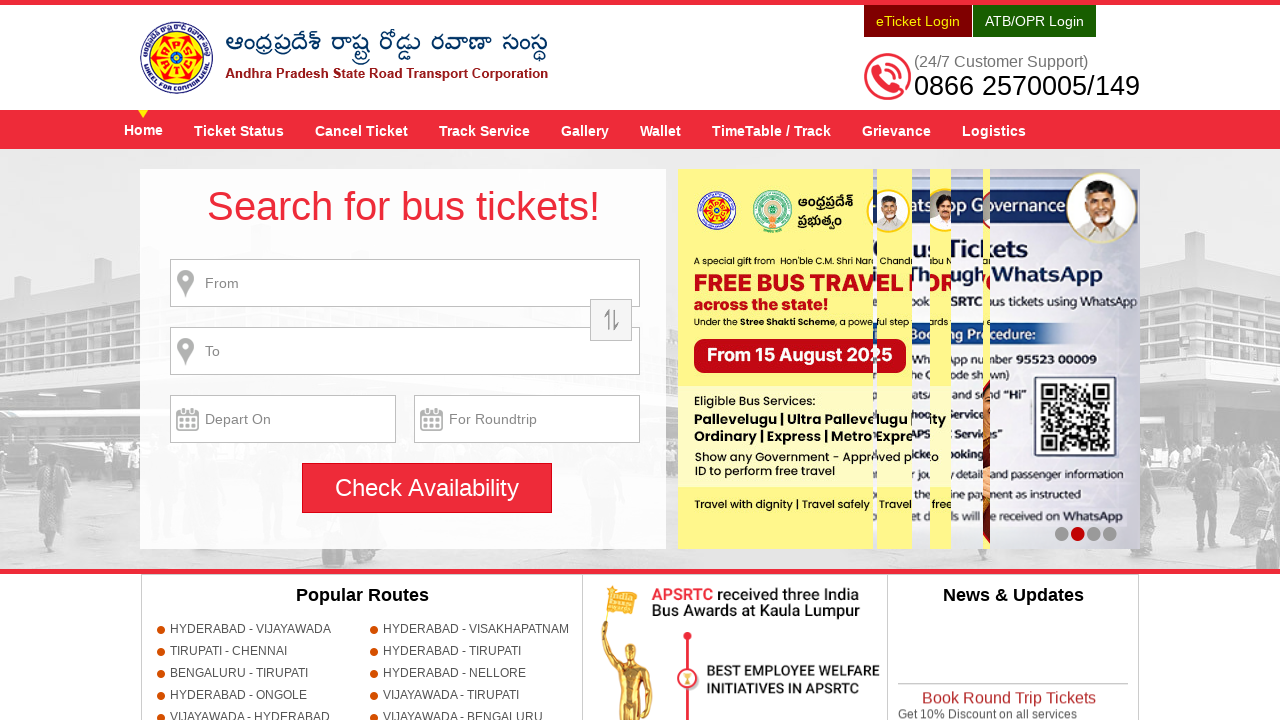

Clicked Check Availability button without filling journey details at (427, 488) on #searchBtn
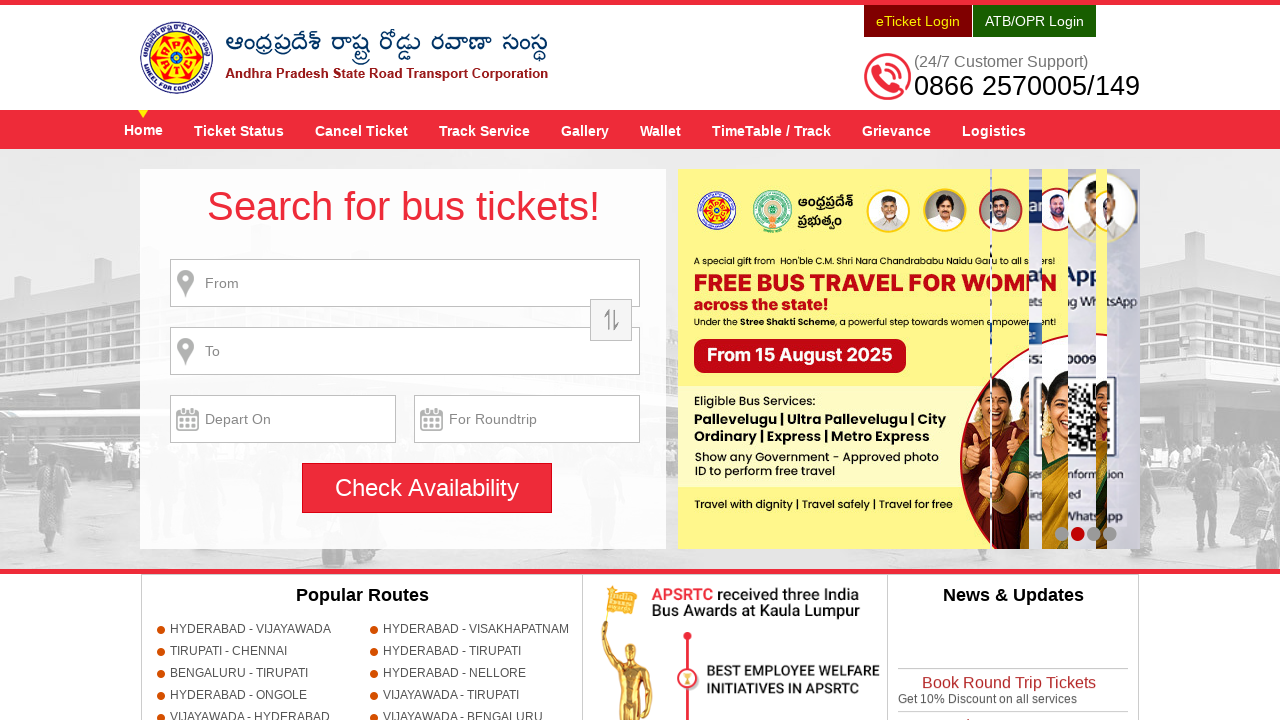

Waited 2 seconds for alert validation and page updates
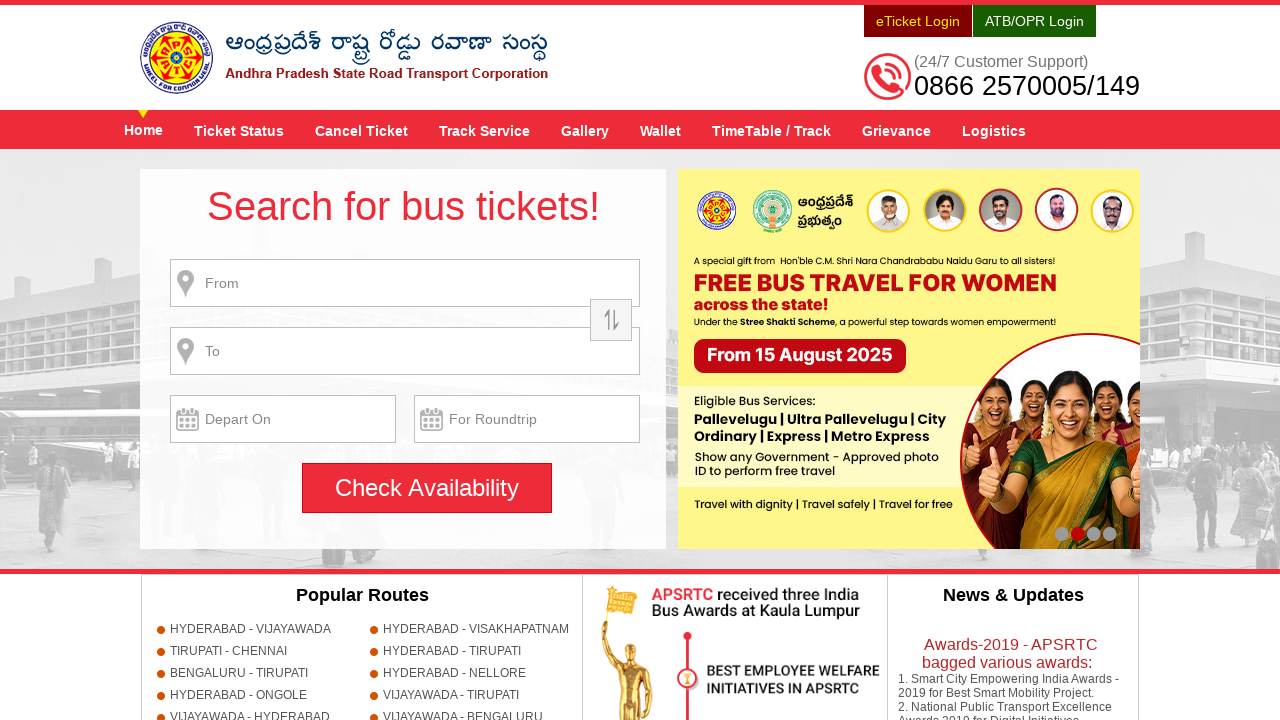

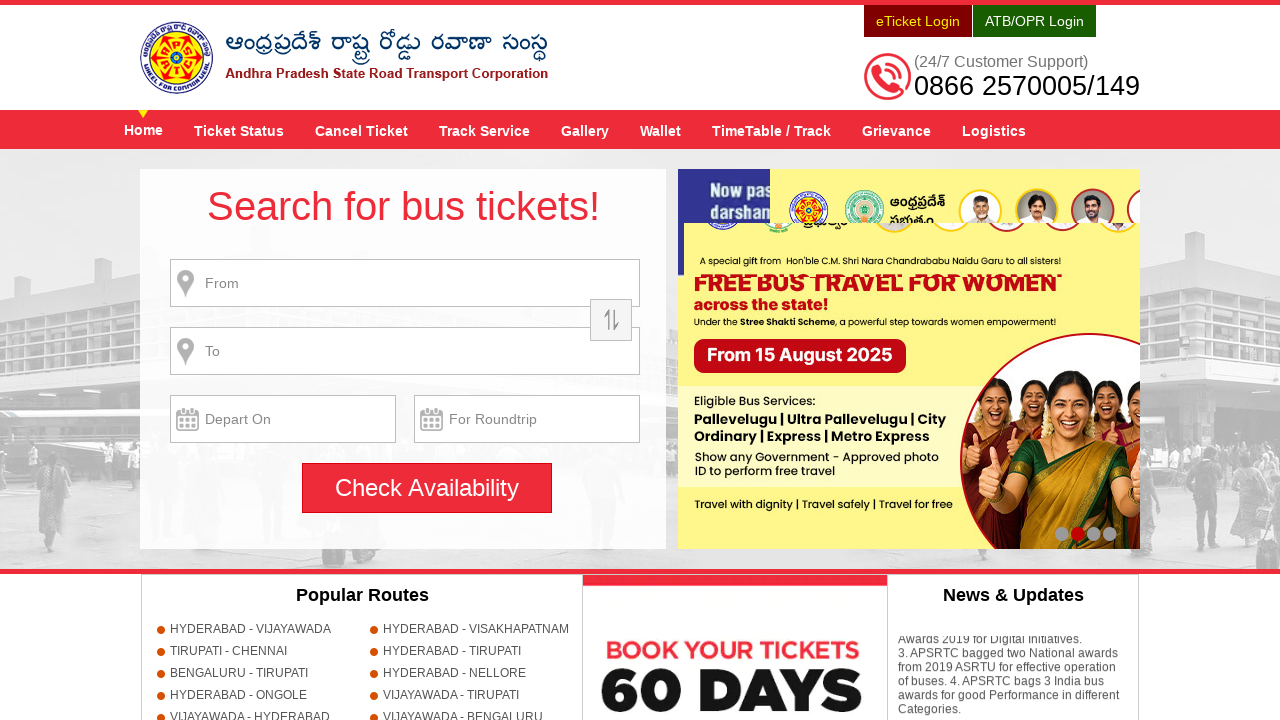